Navigates to hovers page, hovers over the first user avatar to reveal hidden content, and clicks the user link

Starting URL: https://the-internet.herokuapp.com/

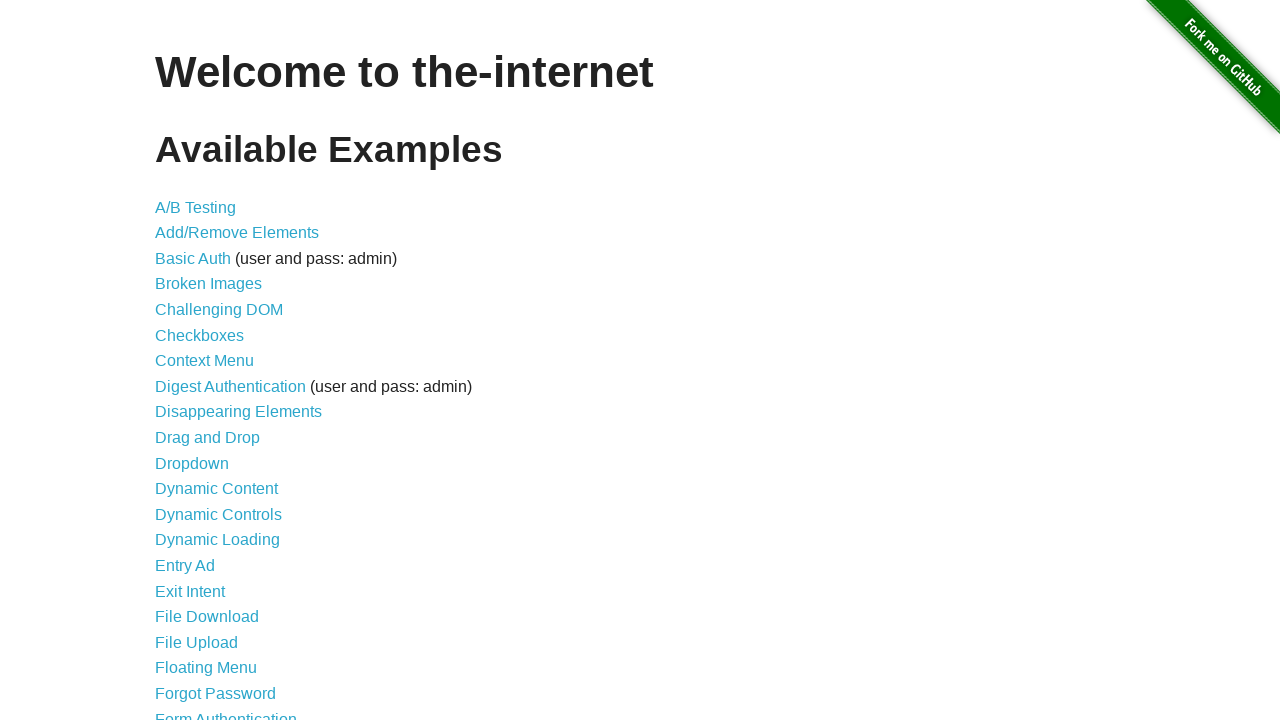

Clicked on Hovers link to navigate to hovers page at (180, 360) on xpath=//a[@href='/hovers']
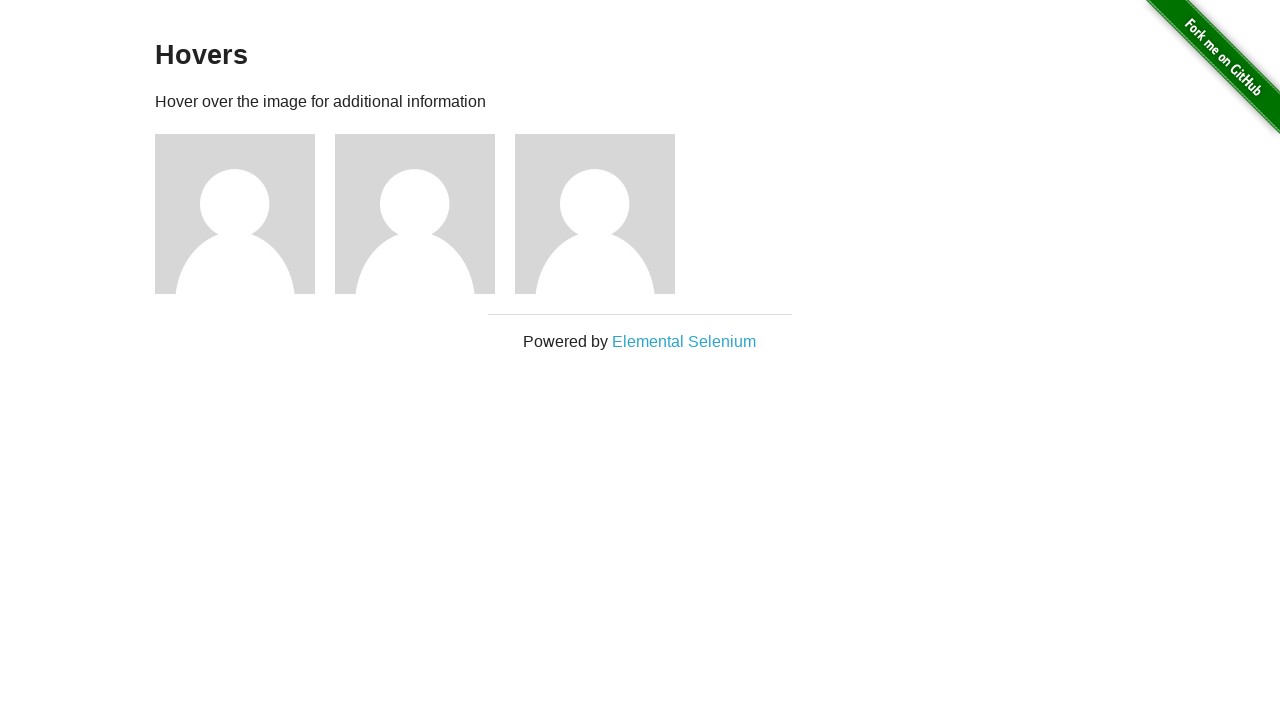

Hovered over first user avatar to reveal hidden content at (235, 214) on (//img[@alt='User Avatar'])[1]
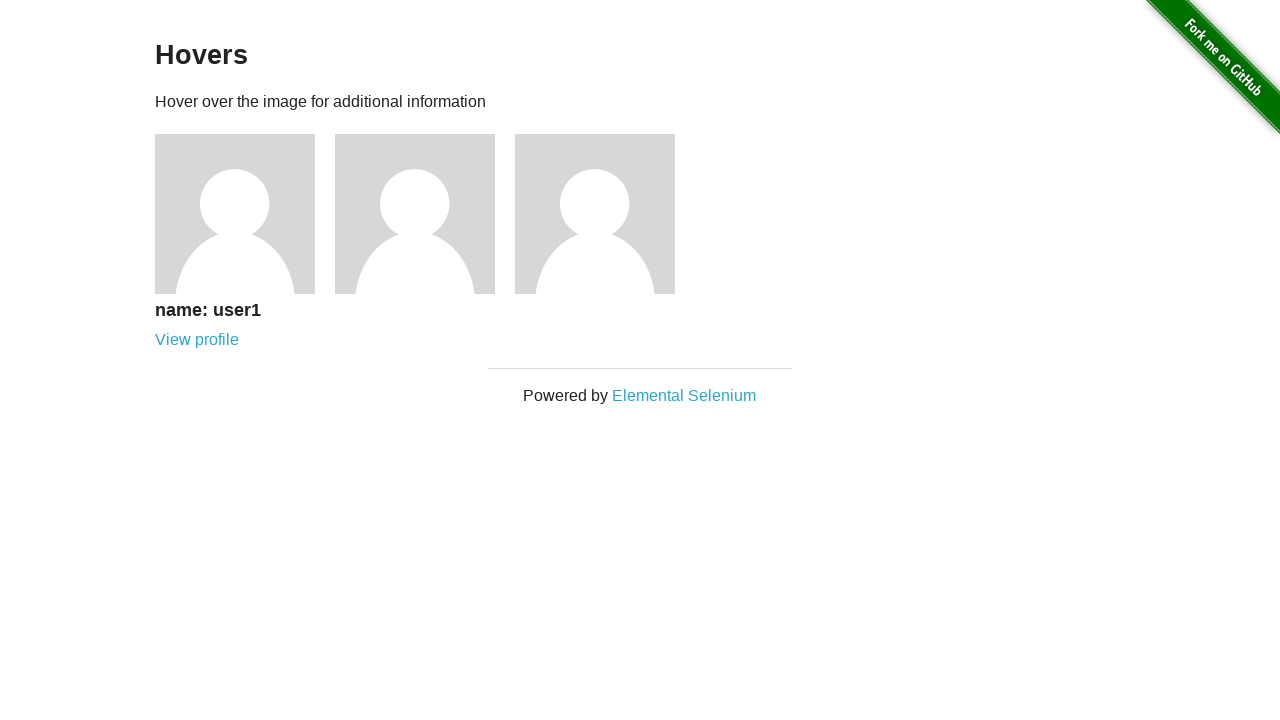

Clicked on user 1 link at (197, 340) on xpath=//a[@href='/users/1']
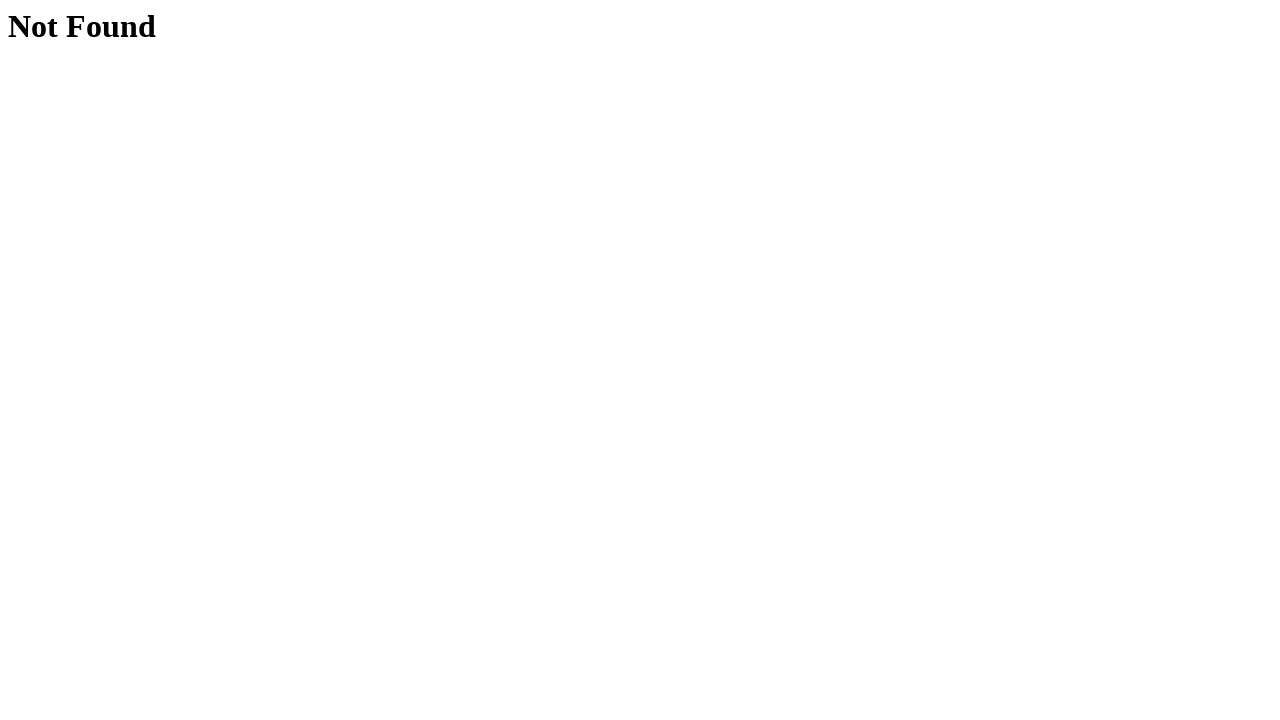

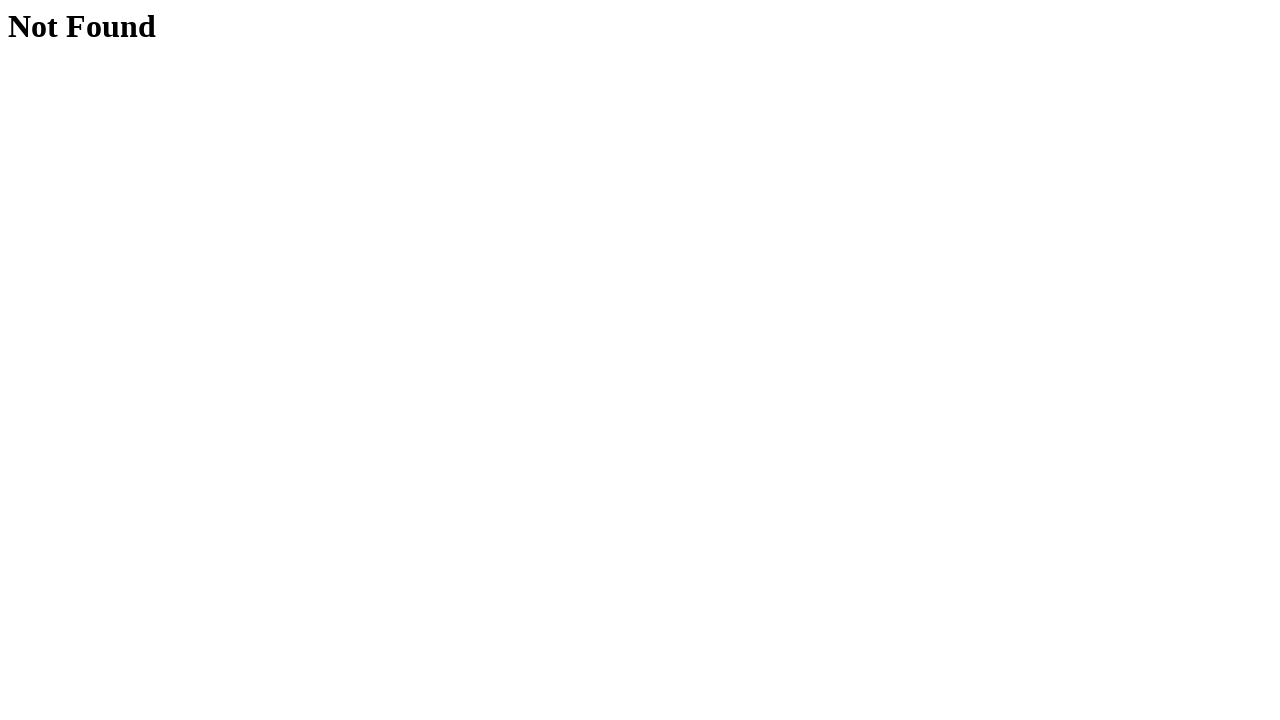